Tests explicit wait functionality by clicking a button that triggers delayed text display, then waiting for the "WebDriver" text element to become visible on the page.

Starting URL: http://seleniumpractise.blogspot.com/2016/08/how-to-use-explicit-wait-in-selenium.html

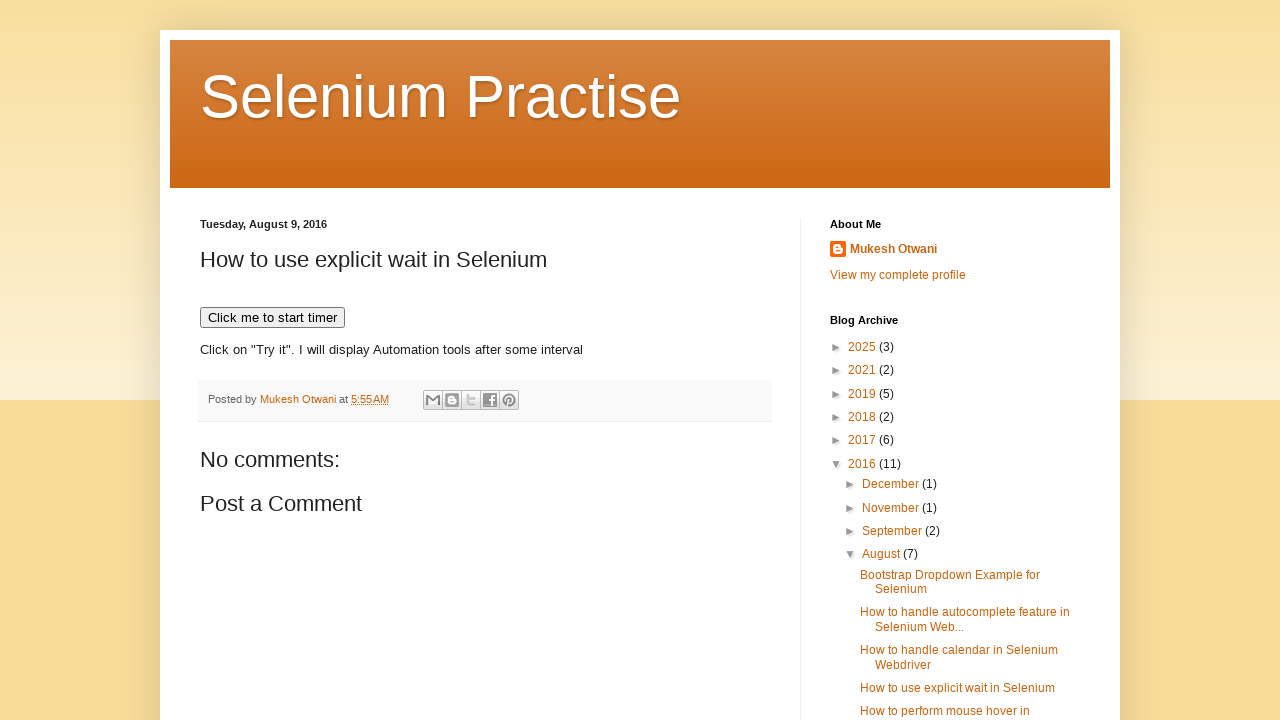

Clicked button that triggers timed text display at (272, 318) on [onclick='timedText()']
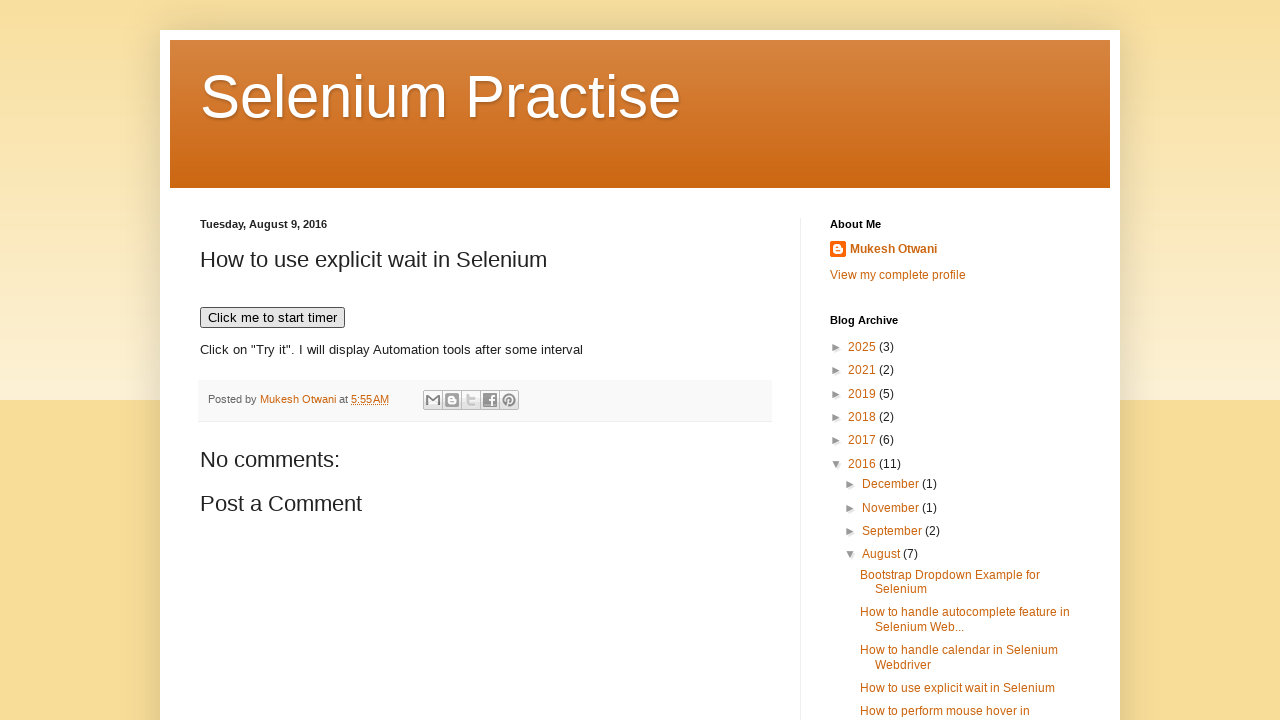

Waited for WebDriver text element to become visible
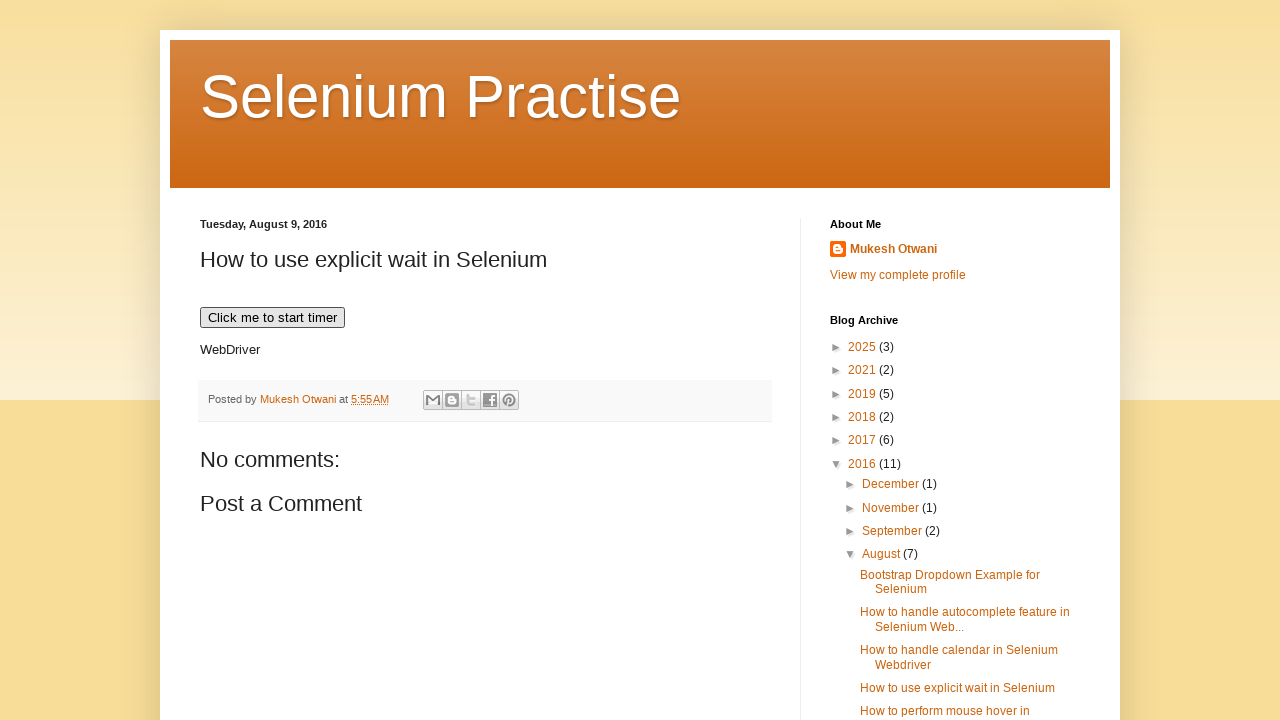

Located WebDriver text element
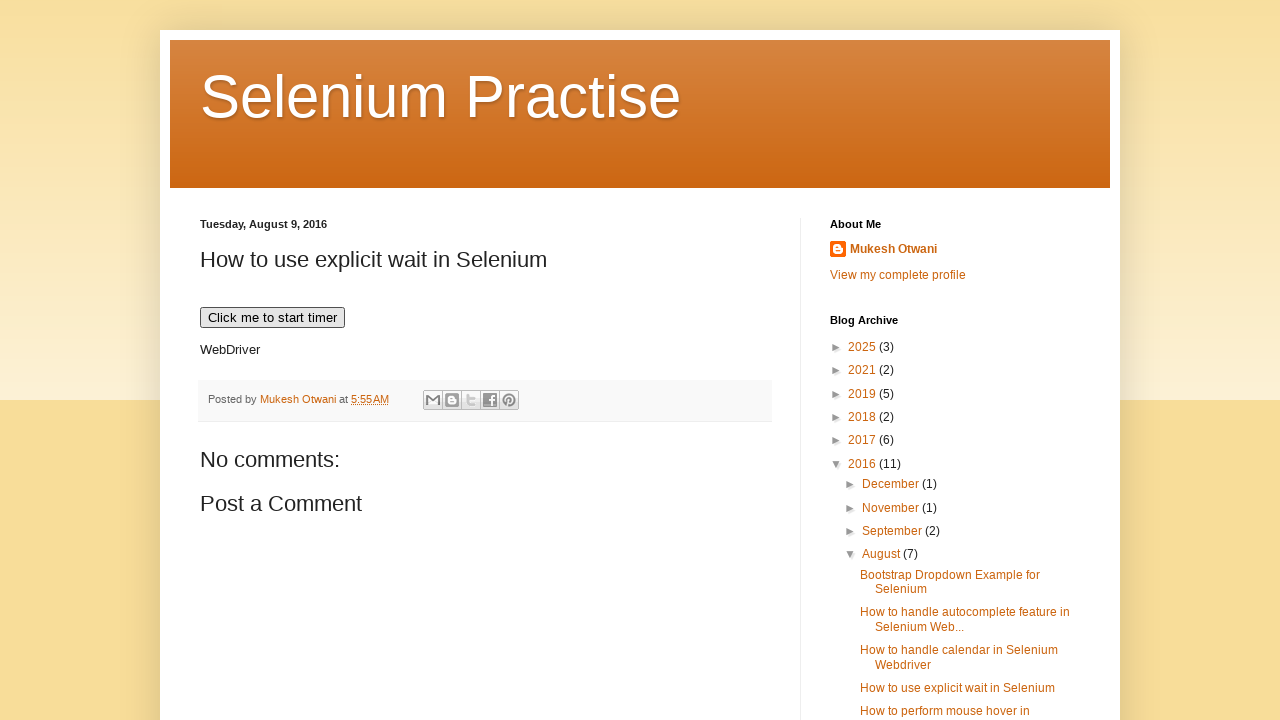

Verified WebDriver text element is displayed and visible
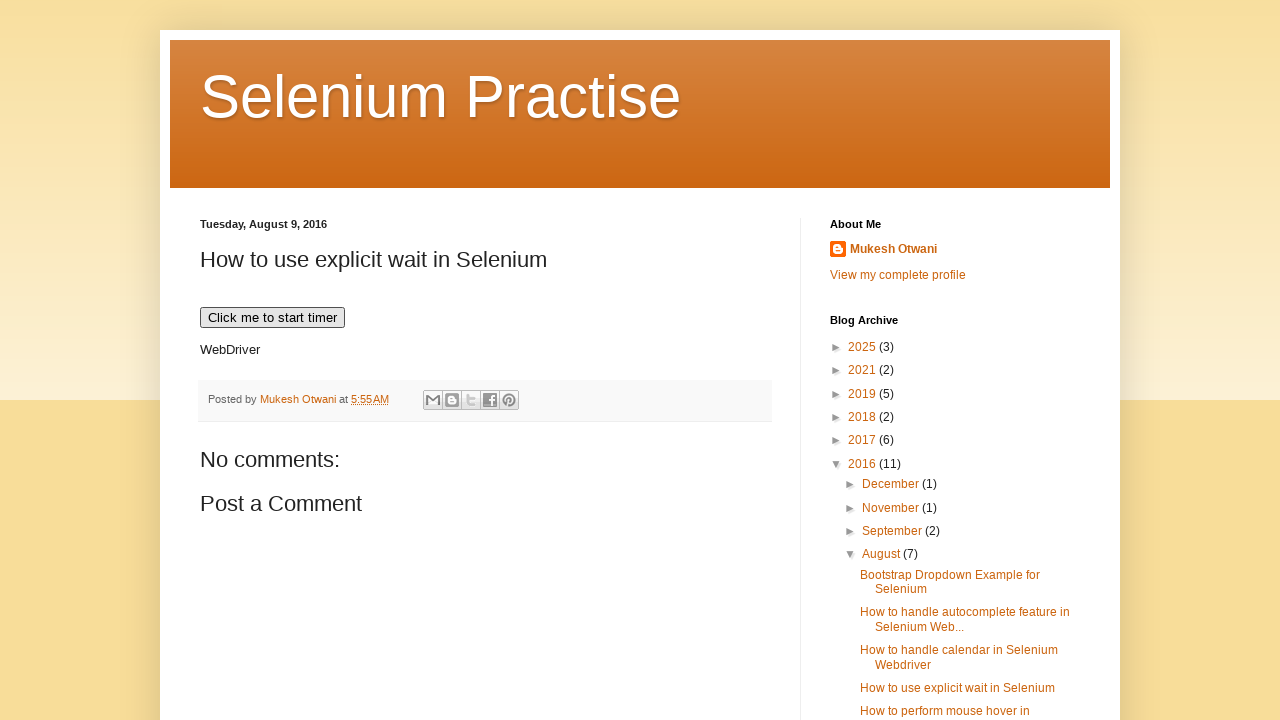

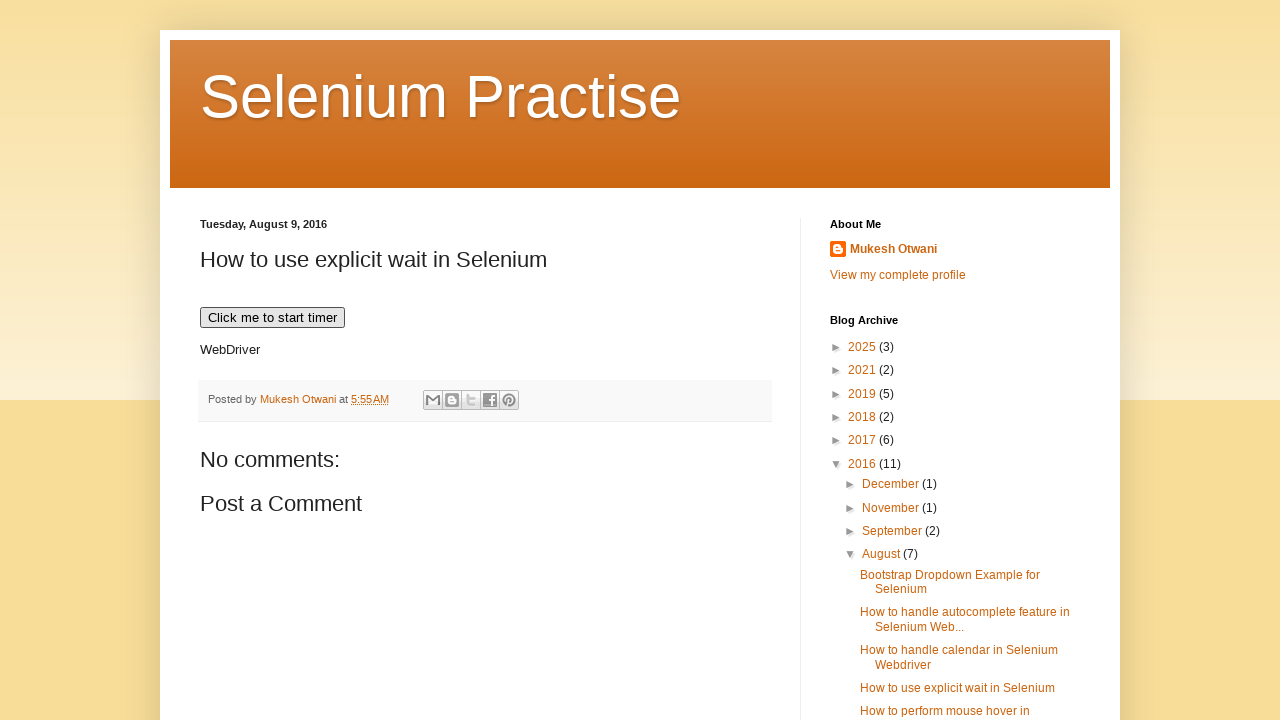